Opens Infosys homepage and maximizes the browser window

Starting URL: https://www.infosys.com/

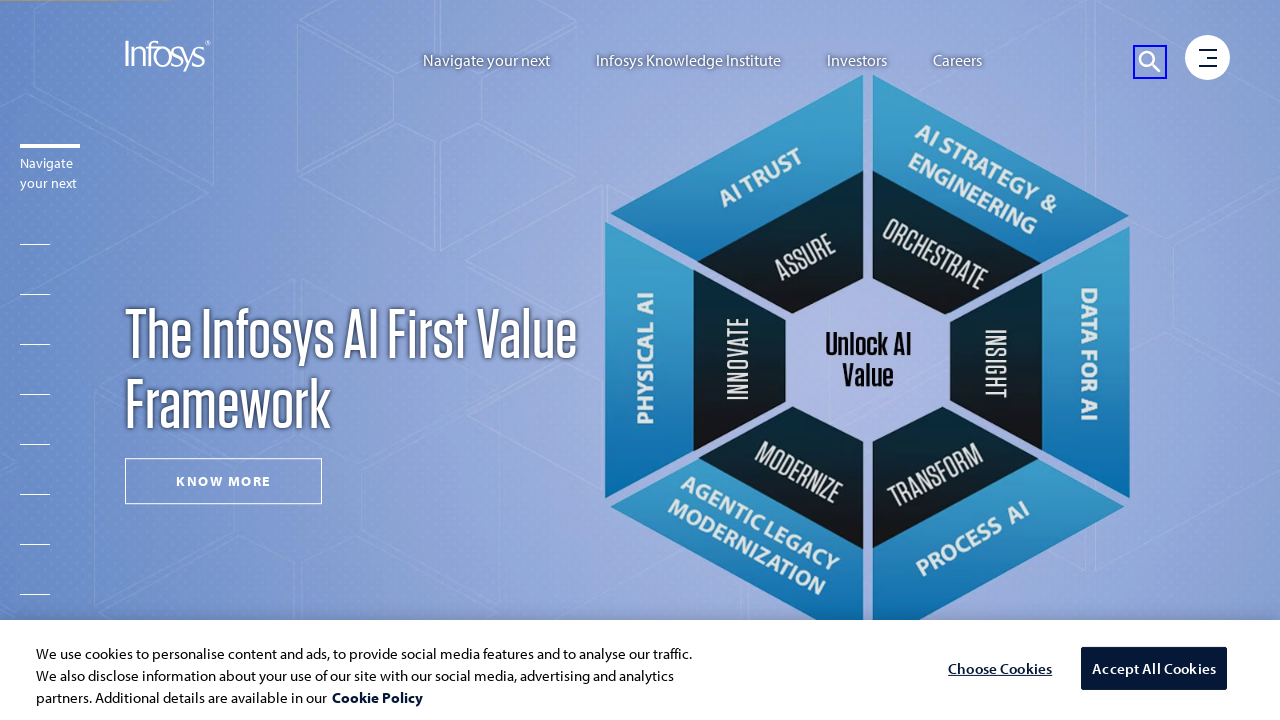

Navigated to Infosys homepage
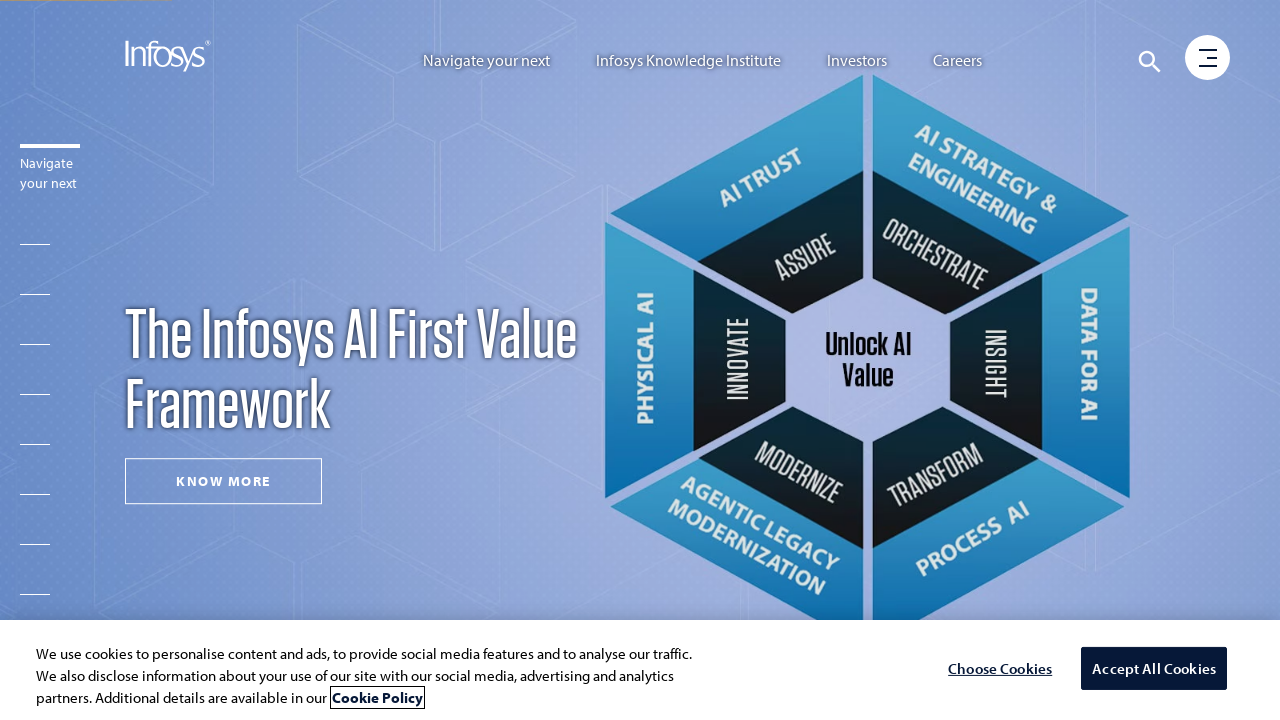

Maximized browser window to 1920x1080
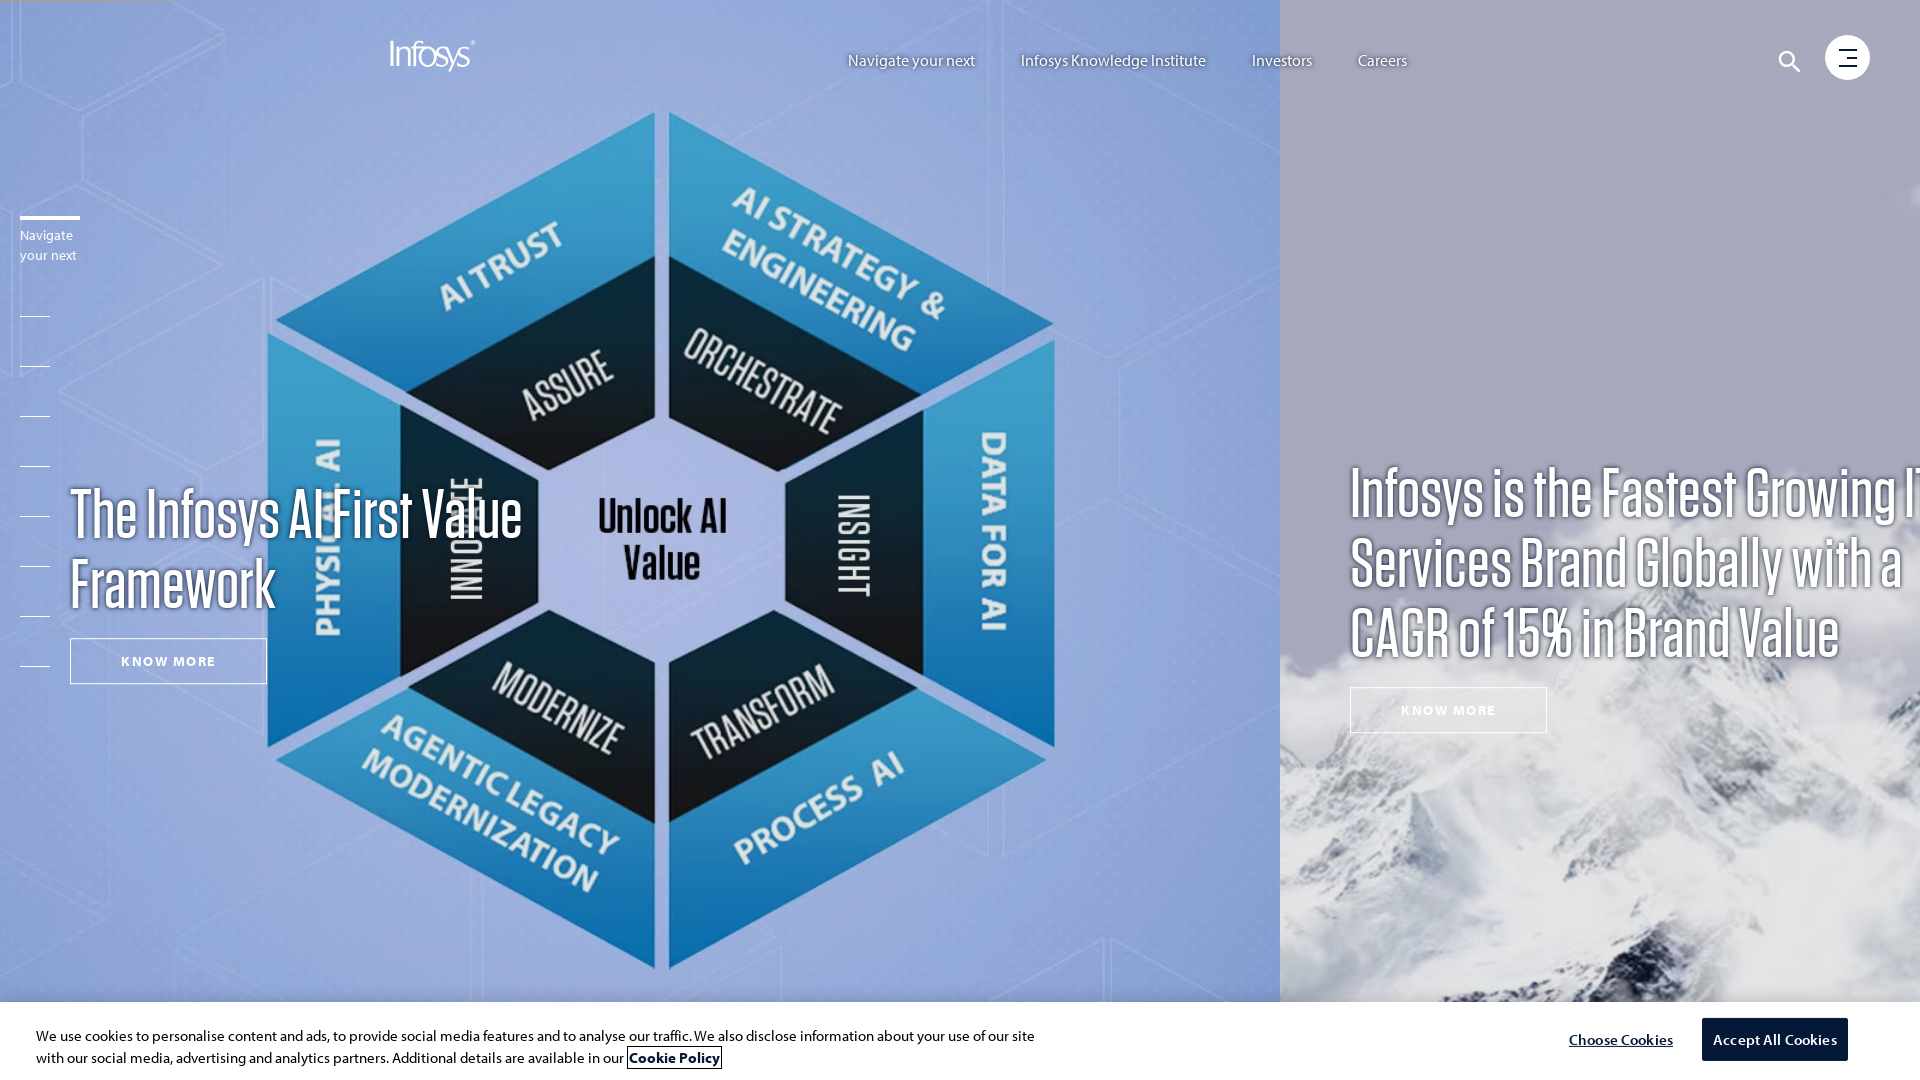

Page fully loaded (domcontentloaded state reached)
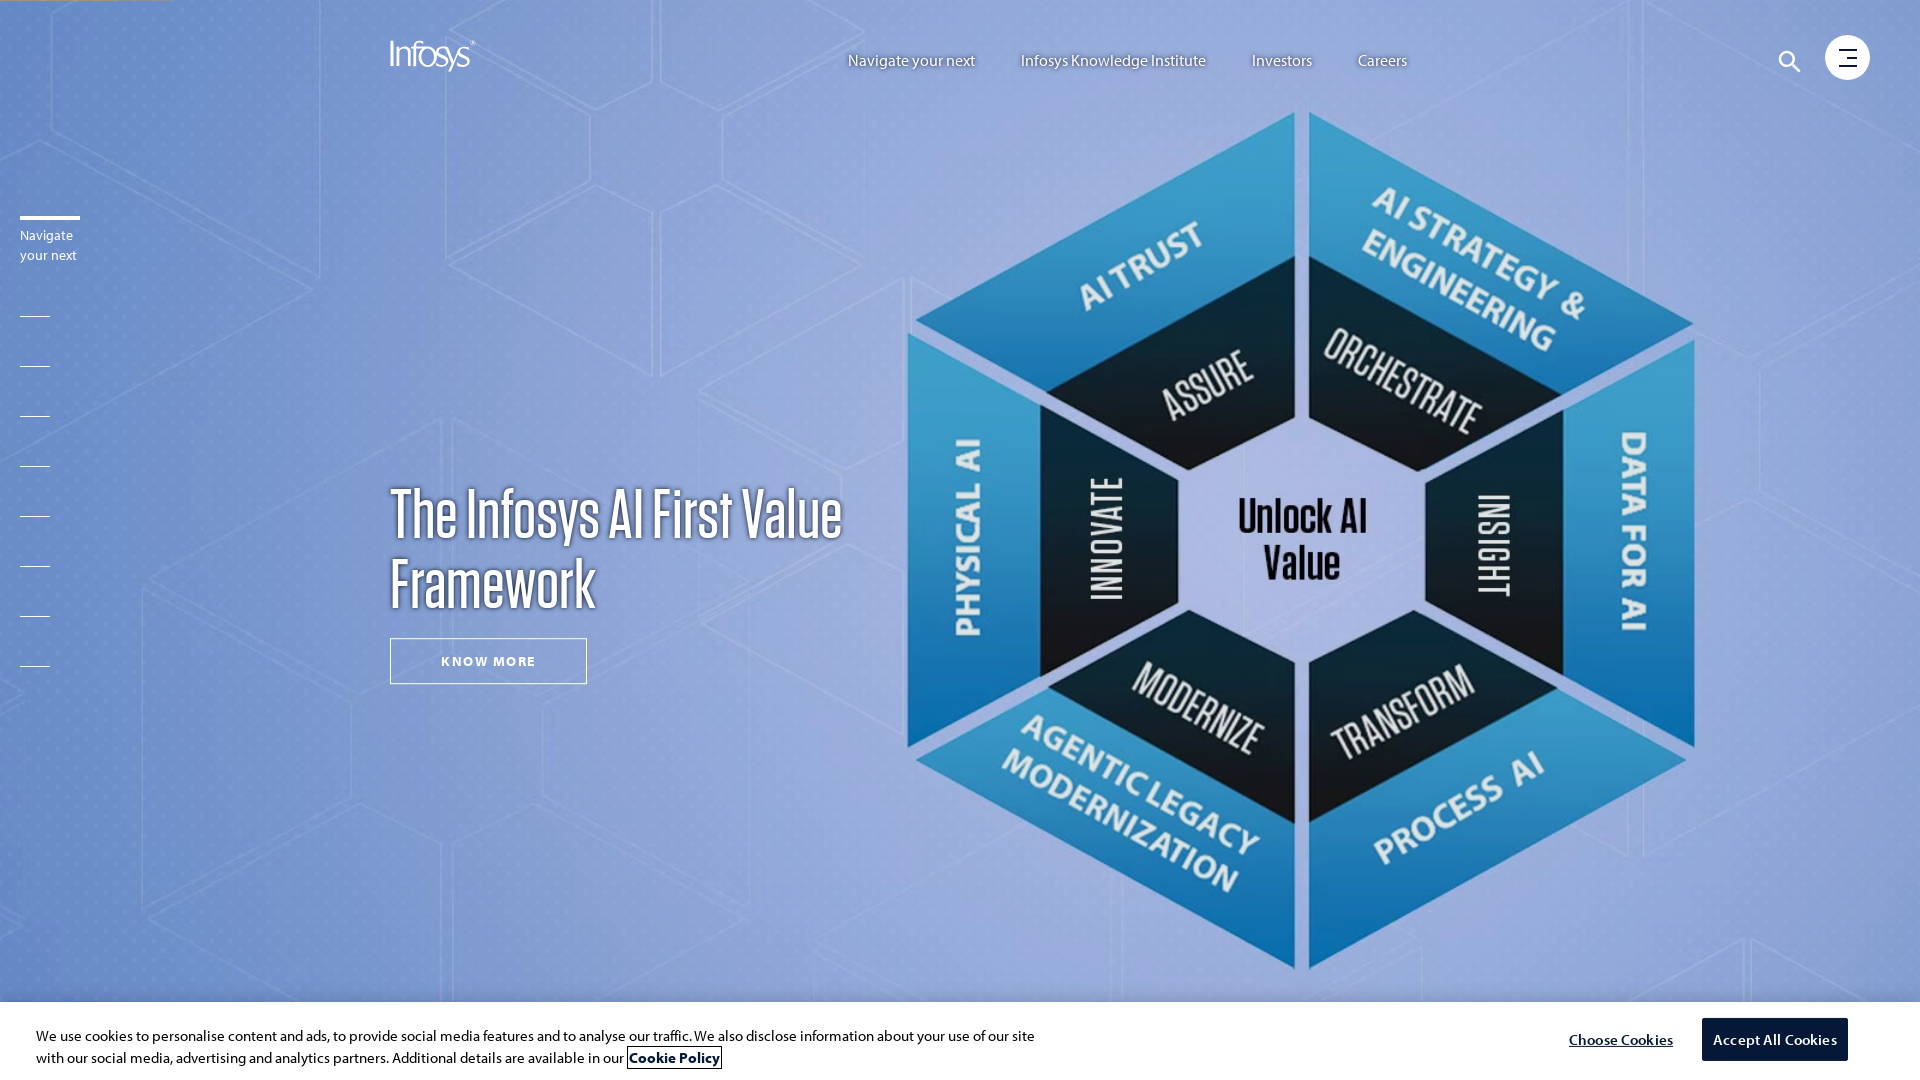

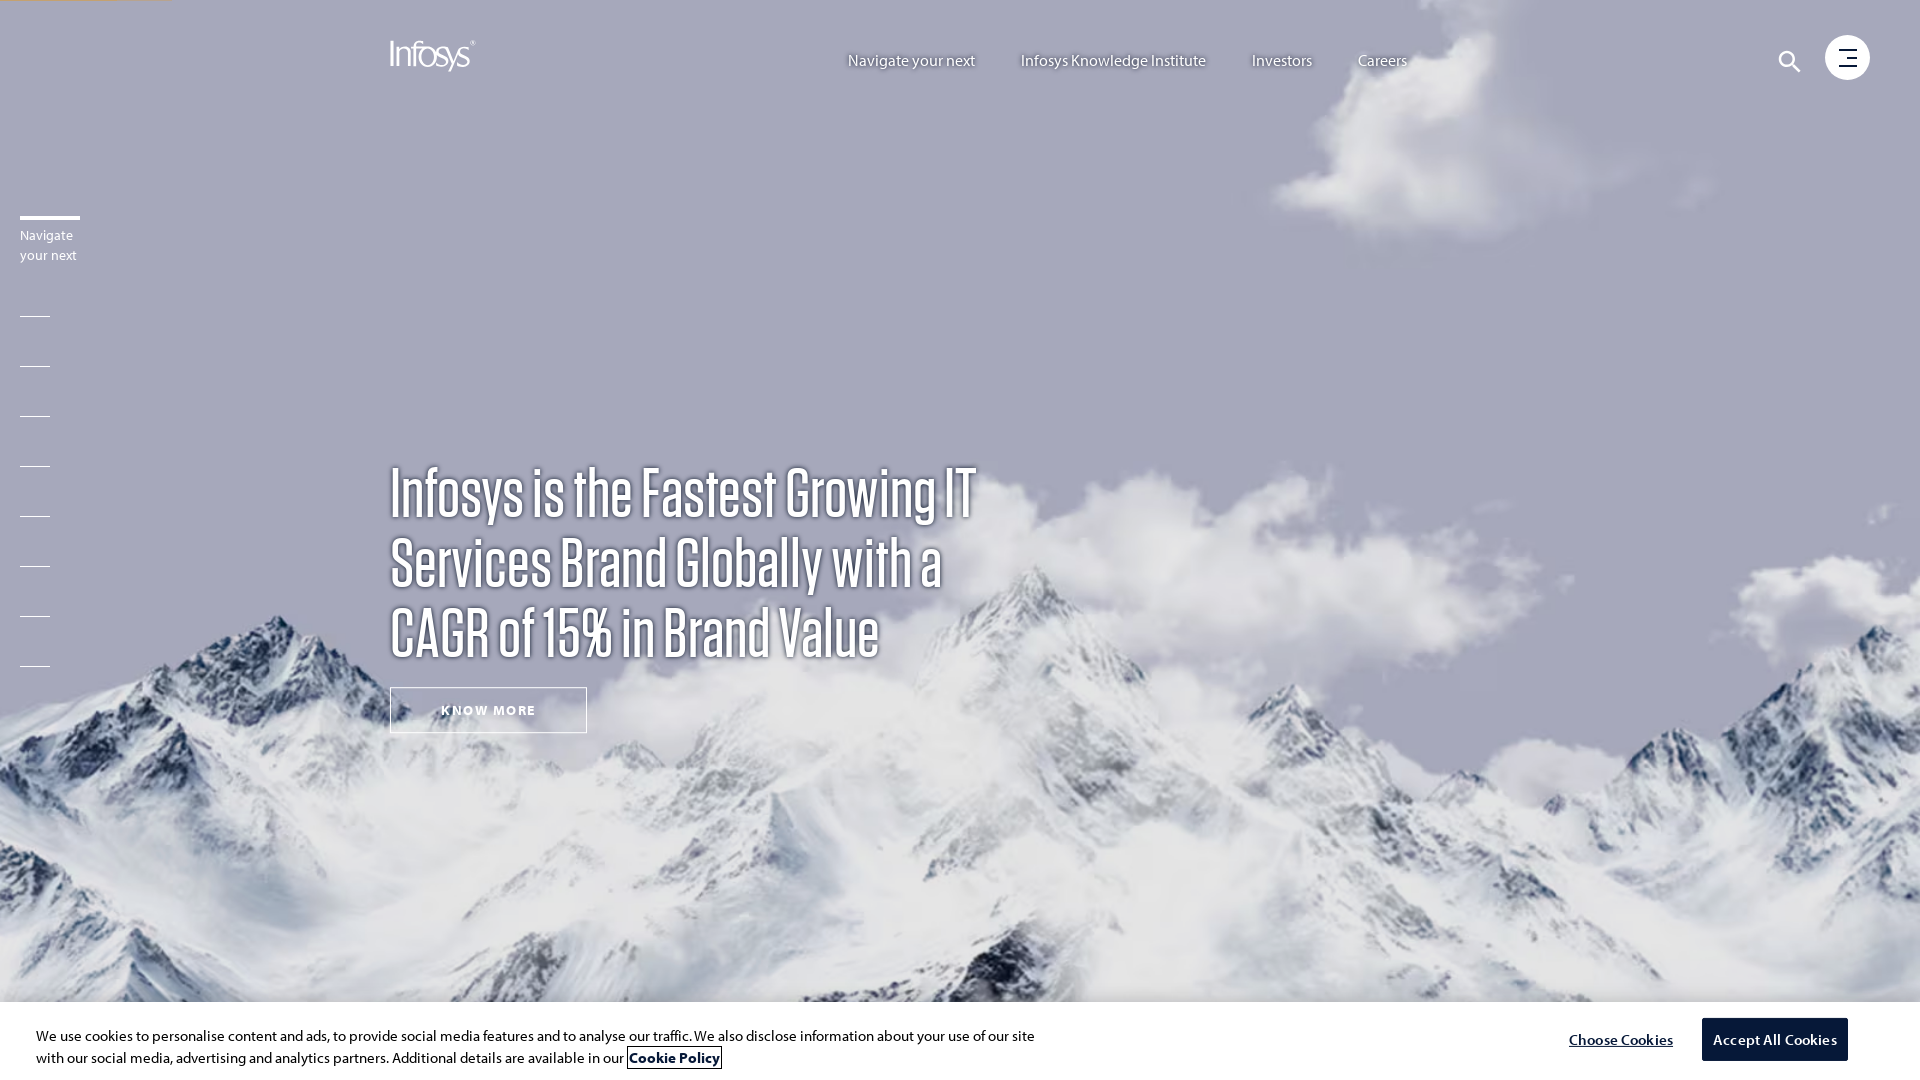